Tests a registration form by filling in required fields (first name, last name, email), submitting the form, and verifying the success message is displayed.

Starting URL: http://suninjuly.github.io/registration1.html

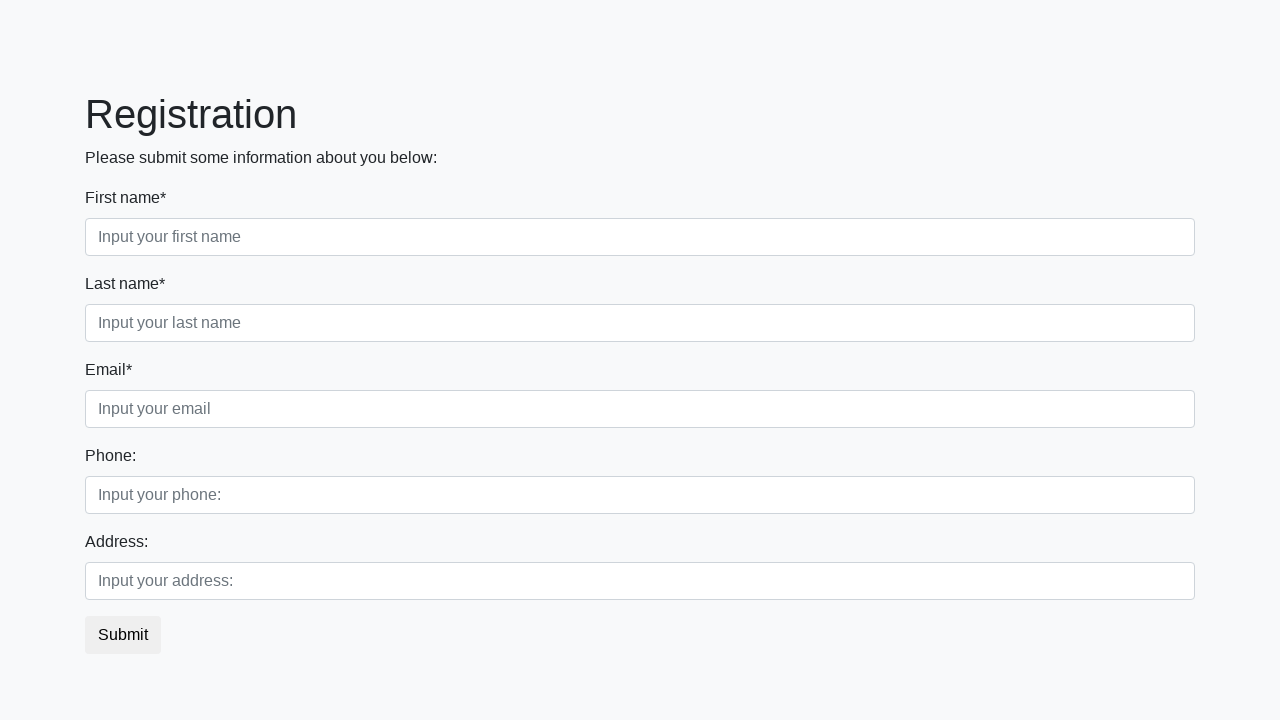

Filled in first name field with 'Ivan' on input[placeholder='Input your first name']
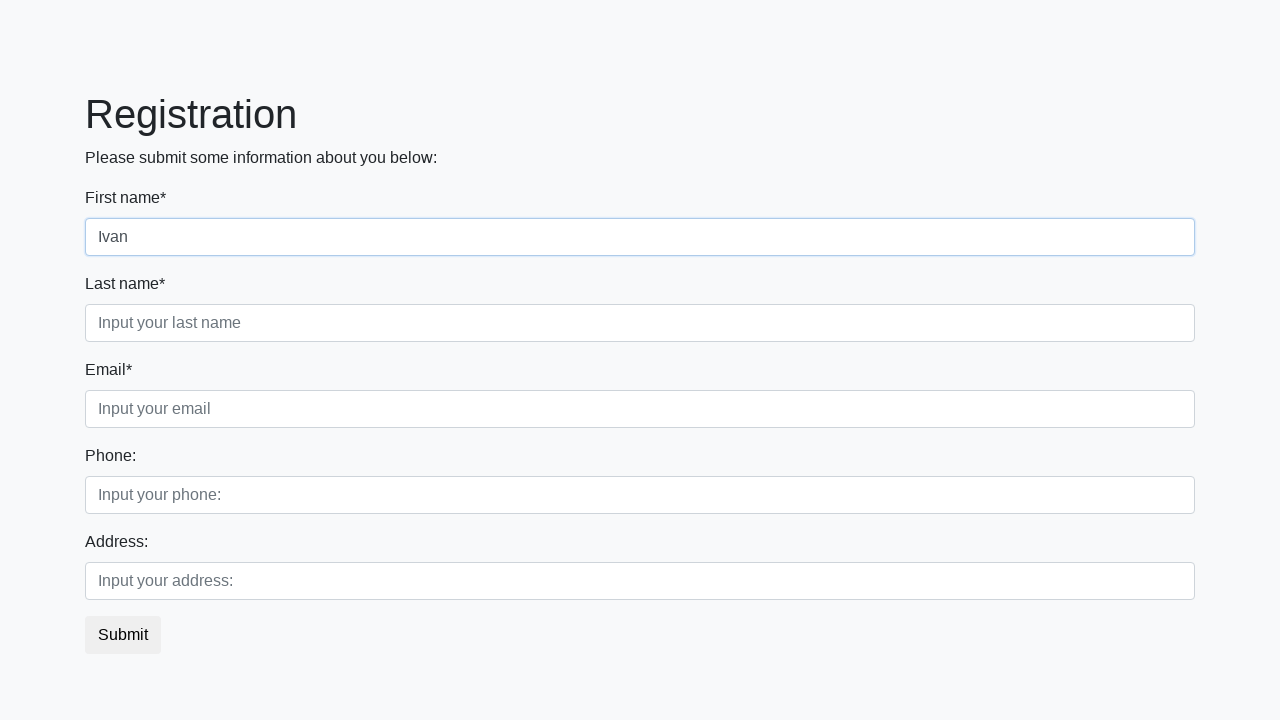

Filled in last name field with 'Petrov' on input[placeholder='Input your last name']
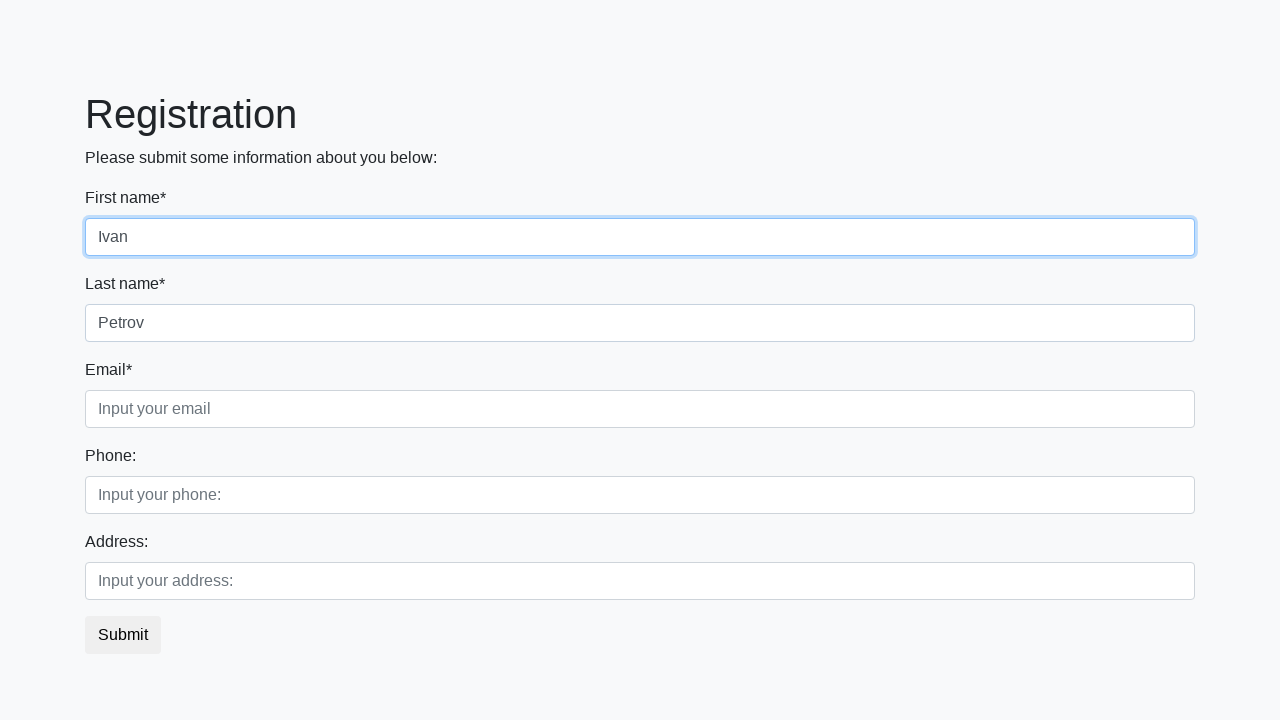

Filled in email field with 'testuser@example.com' on input[placeholder='Input your email']
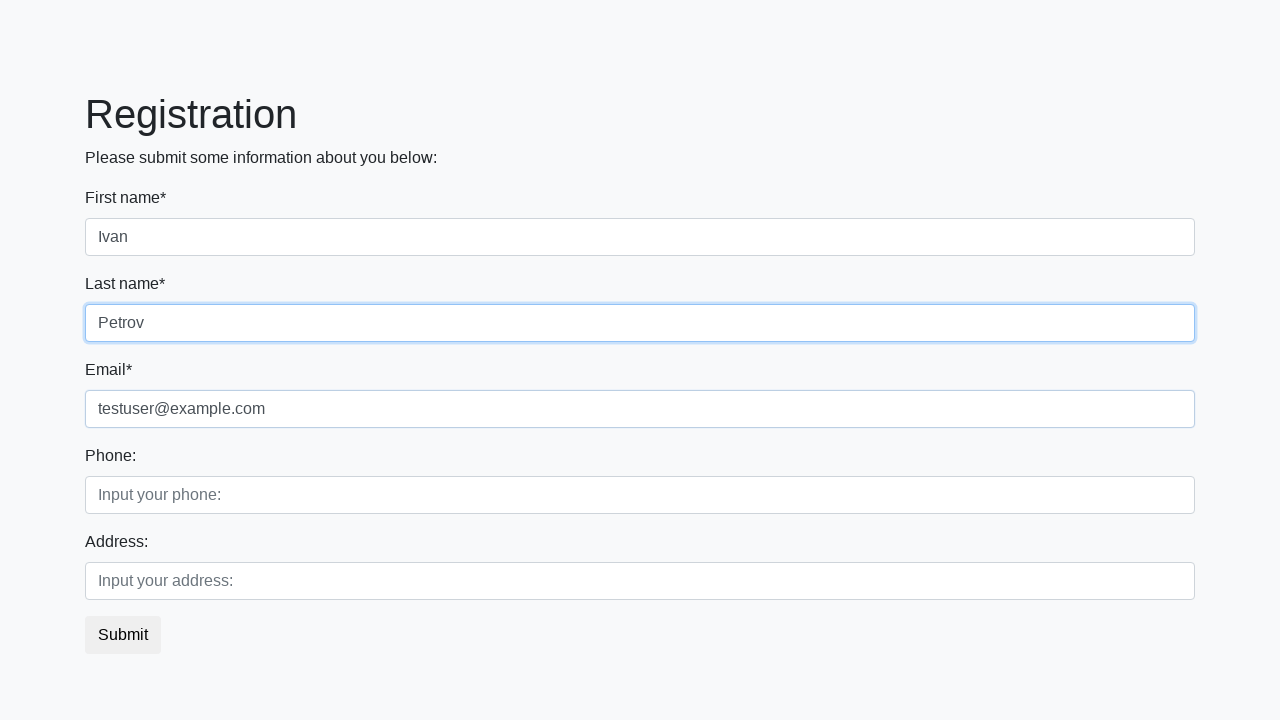

Clicked the submit button at (123, 635) on button.btn
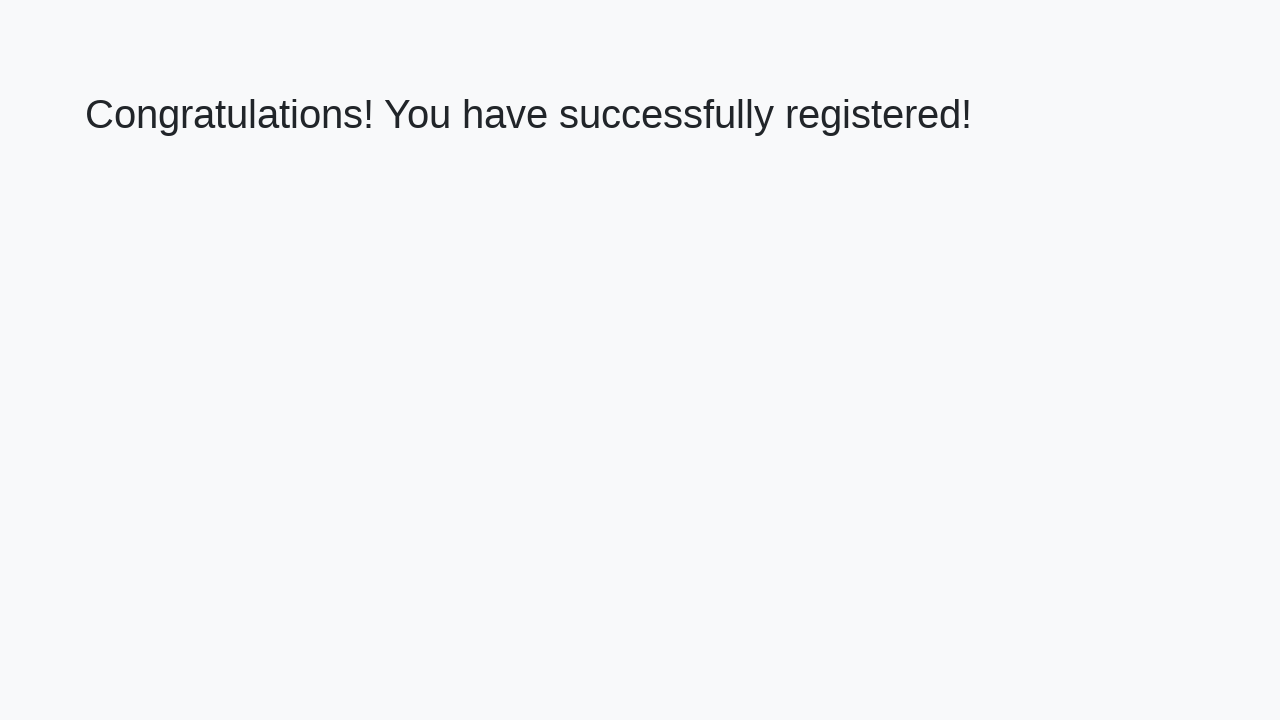

Success message heading appeared
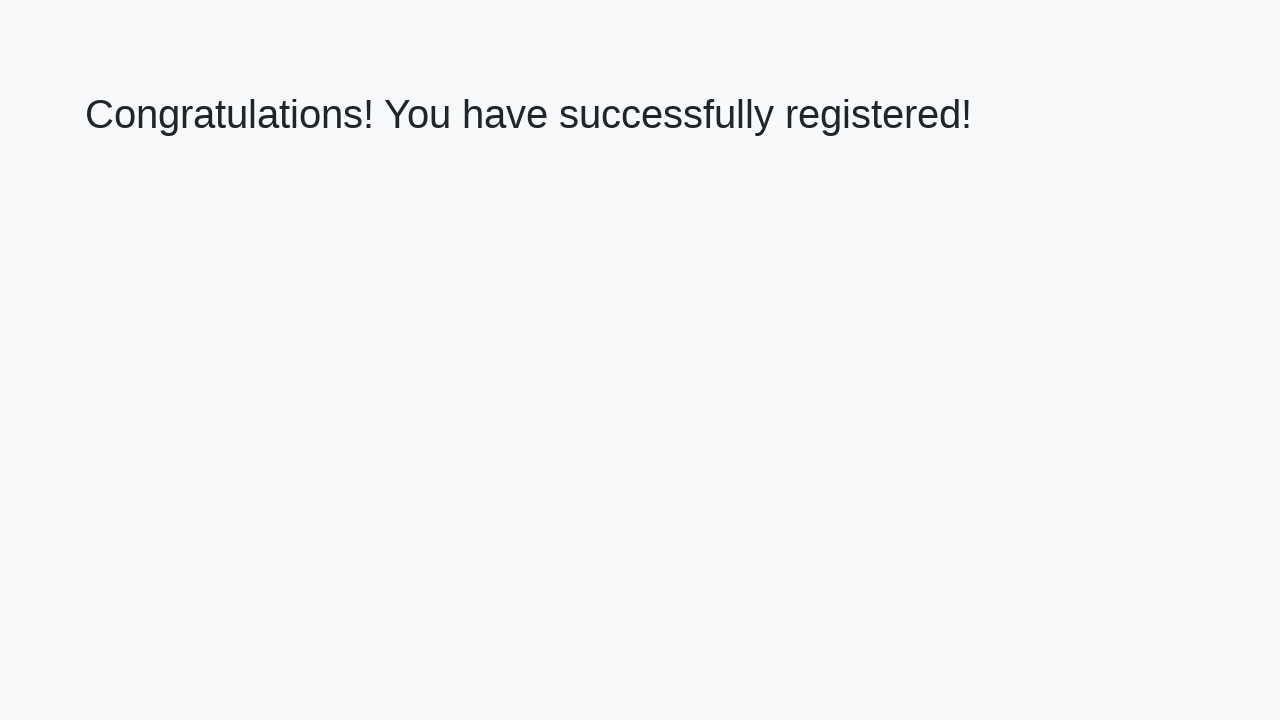

Retrieved success message text
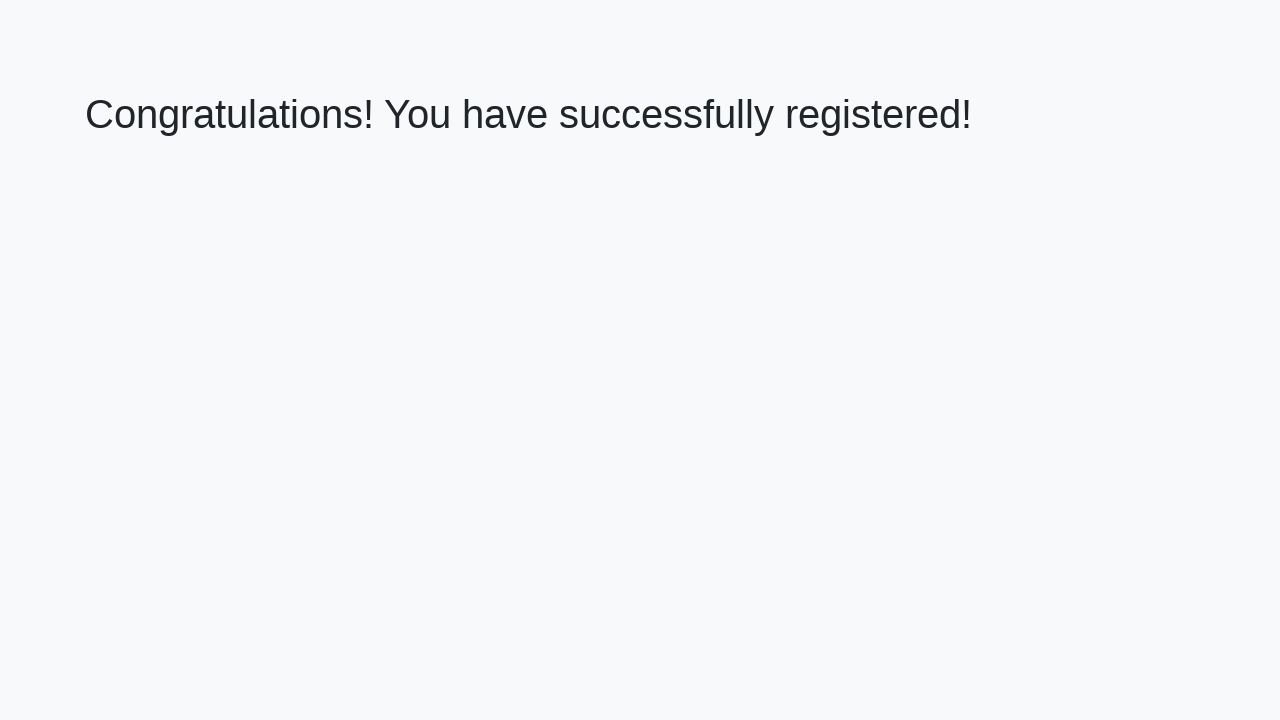

Verified success message: 'Congratulations! You have successfully registered!'
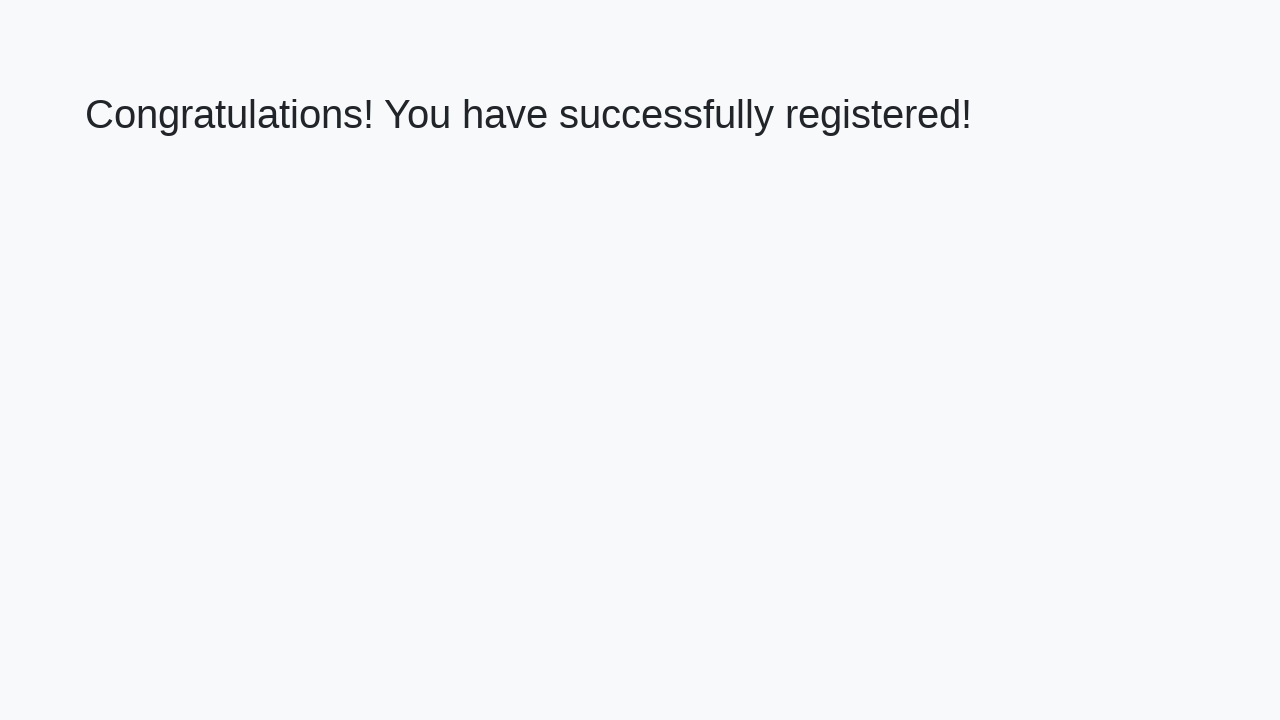

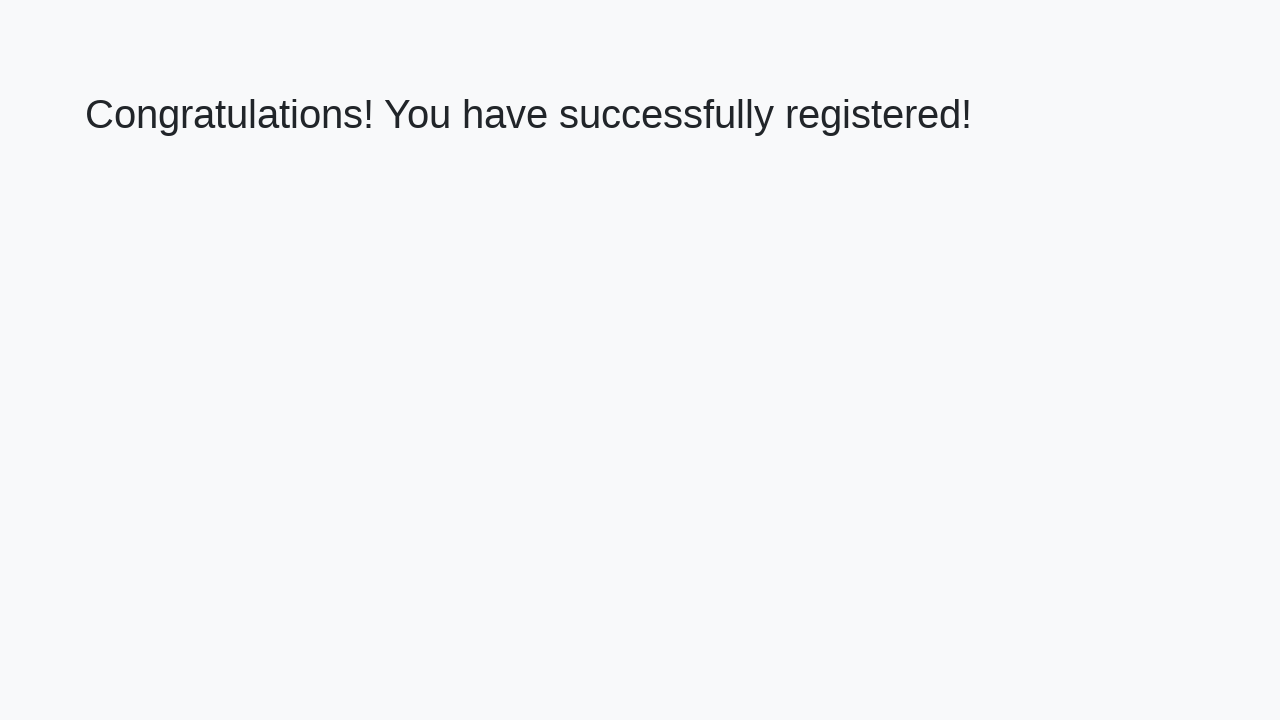